Adds a todo item with a user's full name and verifies it appears in the todo list

Starting URL: https://demo.playwright.dev/todomvc/#/

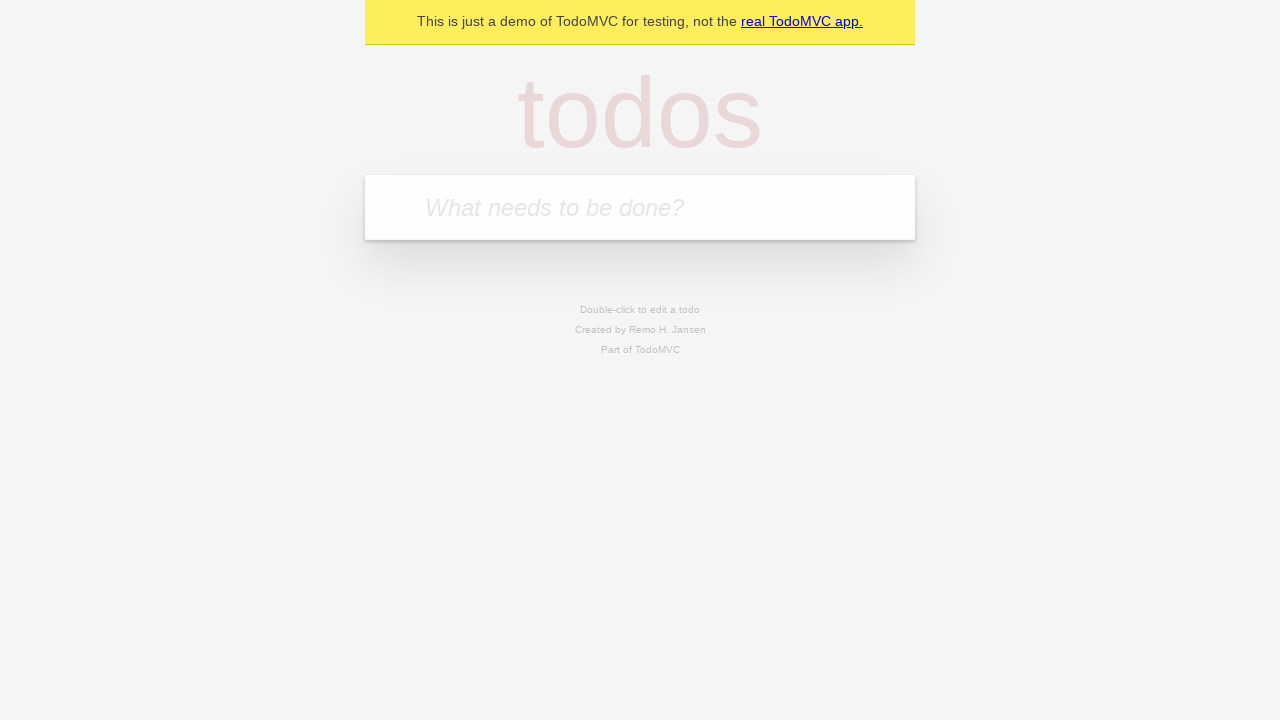

Filled todo input with 'Task for Test User 2' on internal:attr=[placeholder="What needs to be done?"i]
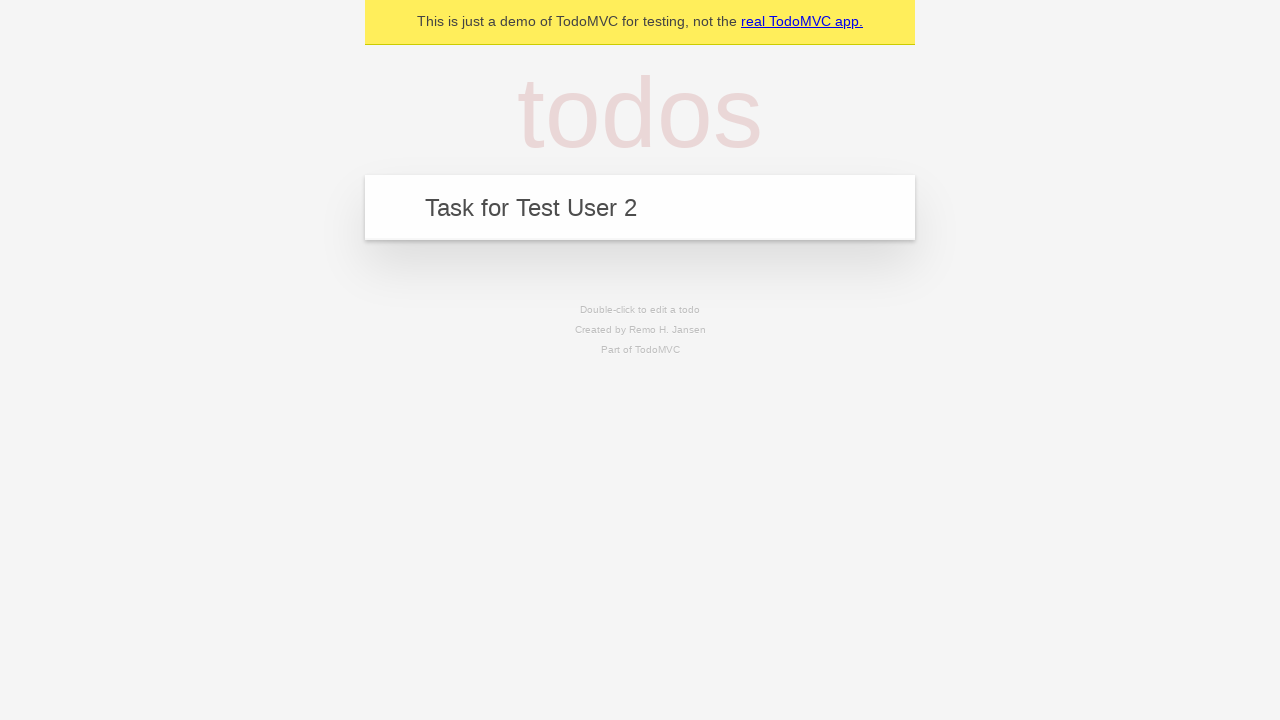

Pressed Enter to add the todo item on internal:attr=[placeholder="What needs to be done?"i]
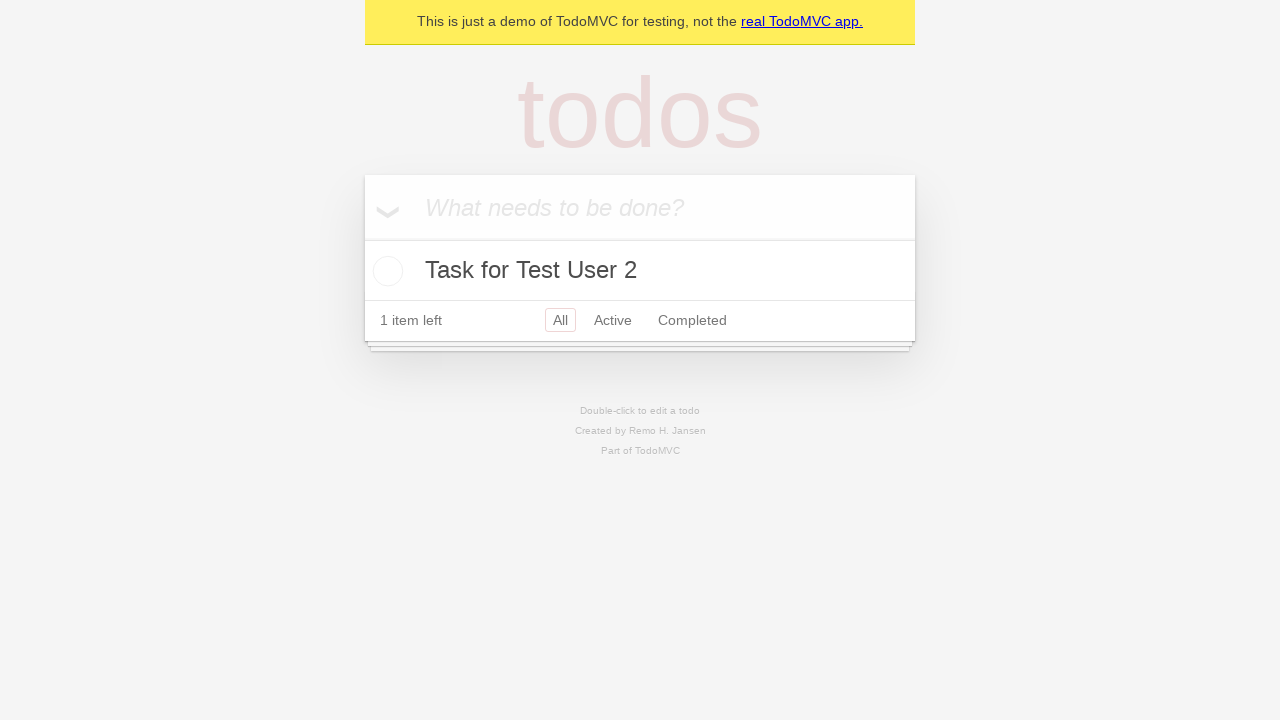

Verified todo item appeared in the list
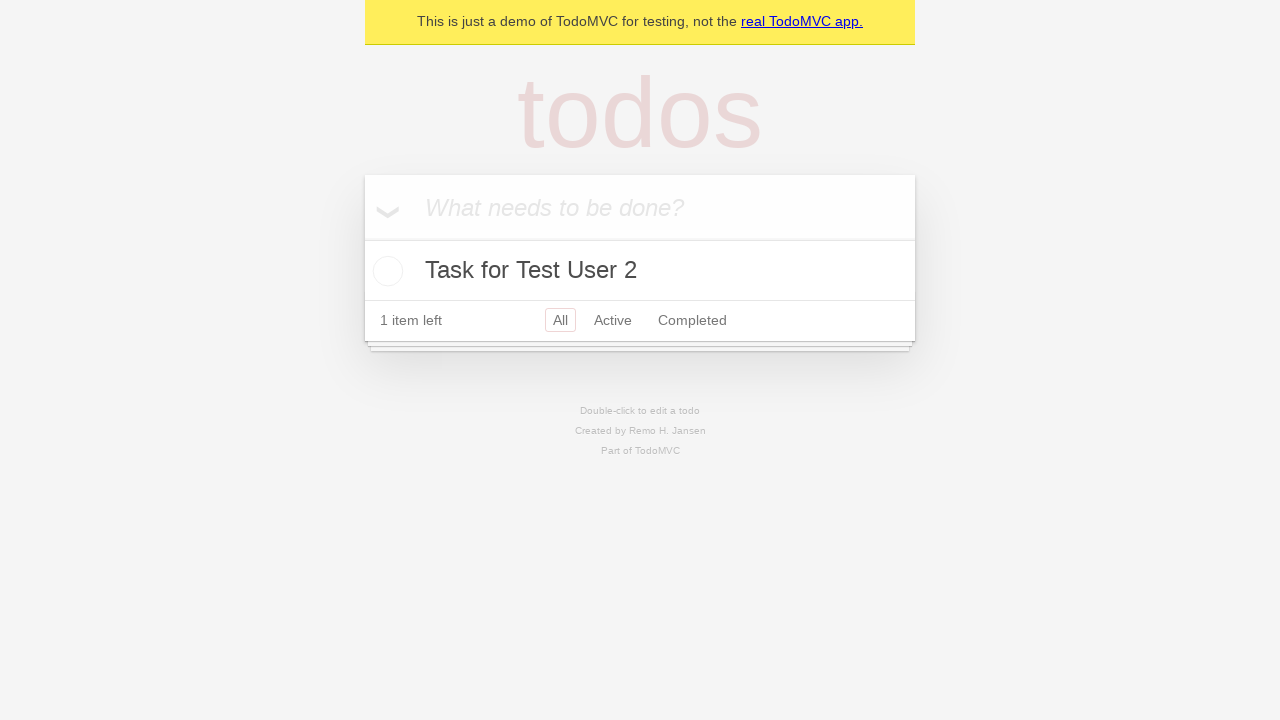

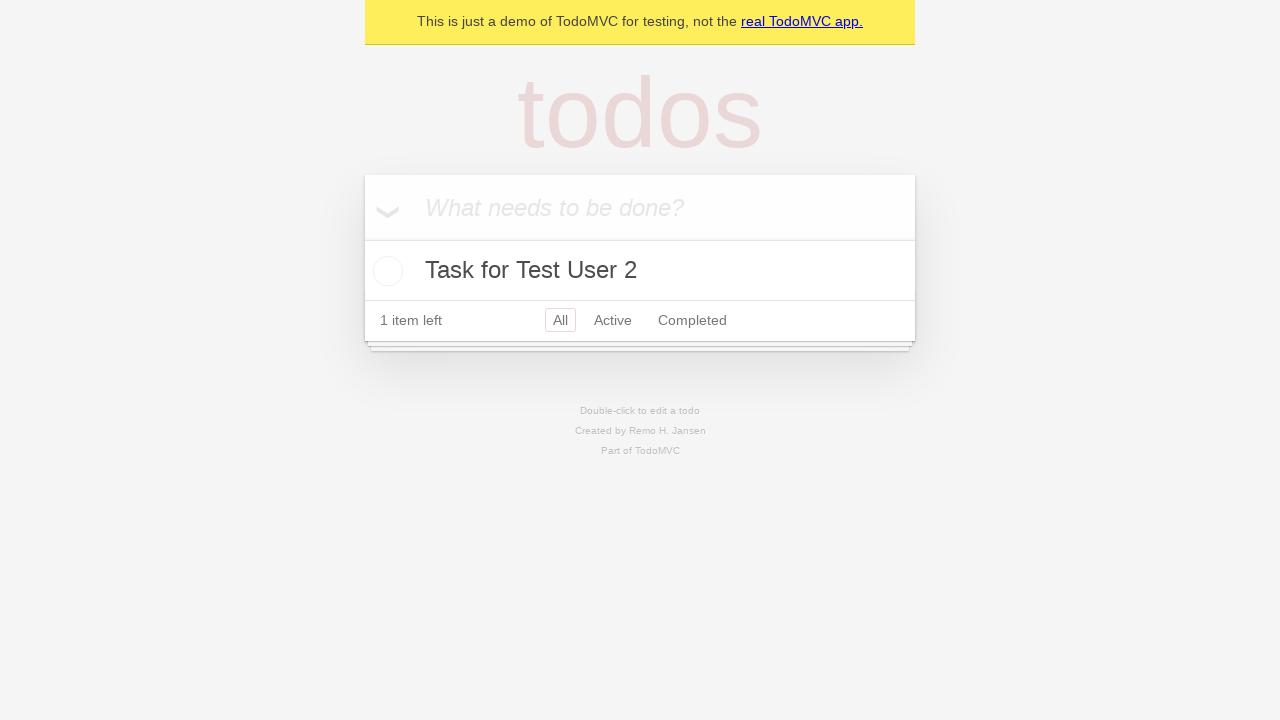